Tests dynamic controls by clicking Remove button, verifying "It's gone!" message appears, clicking Add button, and verifying "It's back!" message appears using implicit wait strategy

Starting URL: https://the-internet.herokuapp.com/dynamic_controls

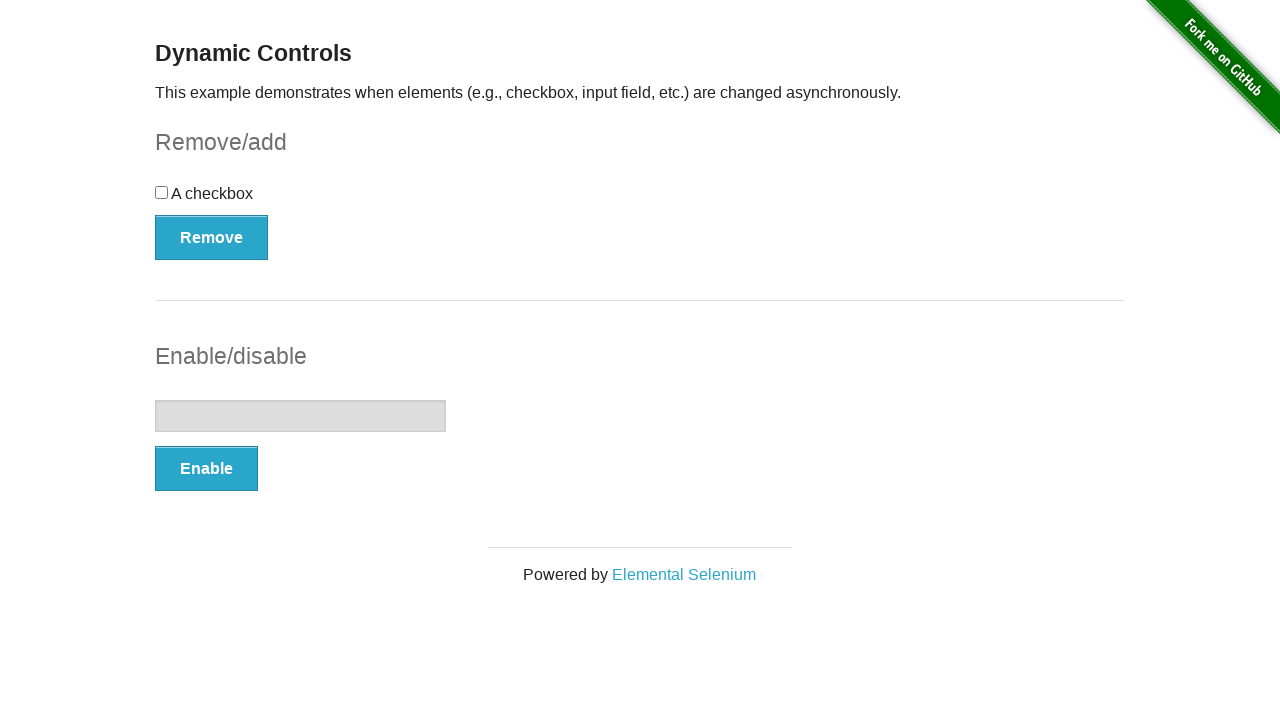

Clicked Remove button at (212, 237) on xpath=//button[text()='Remove']
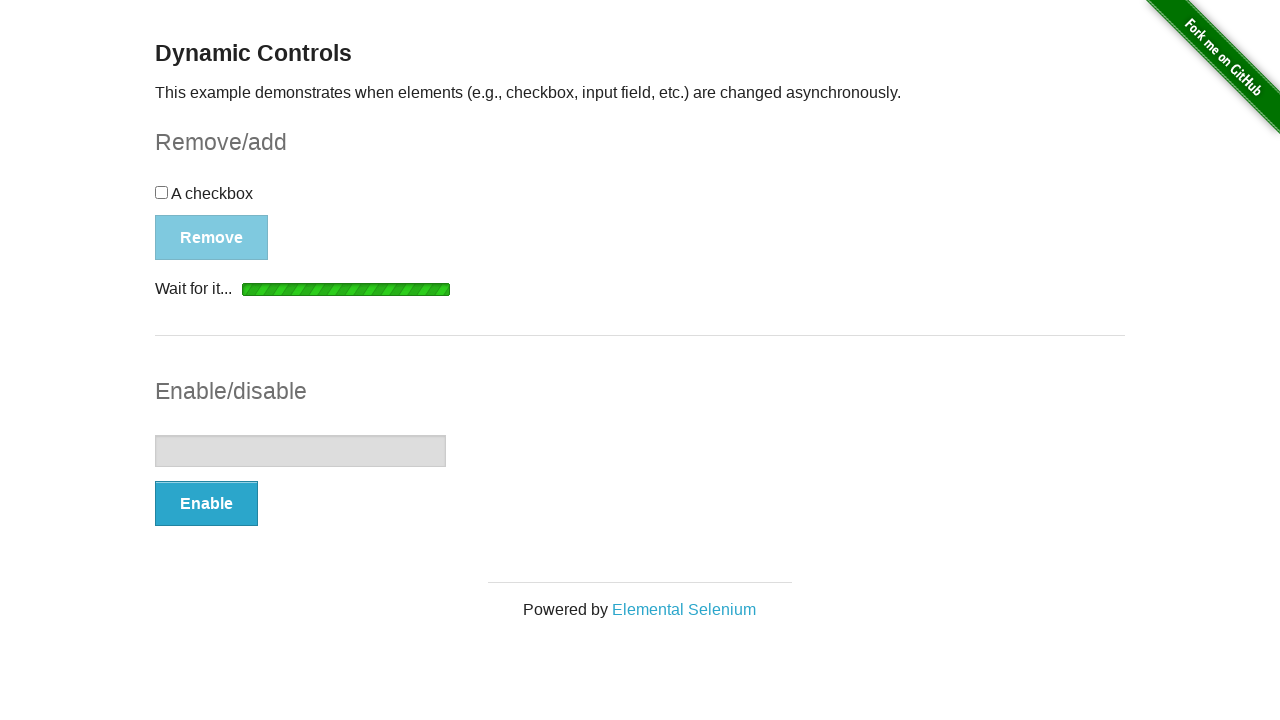

Waited for and located "It's gone!" message
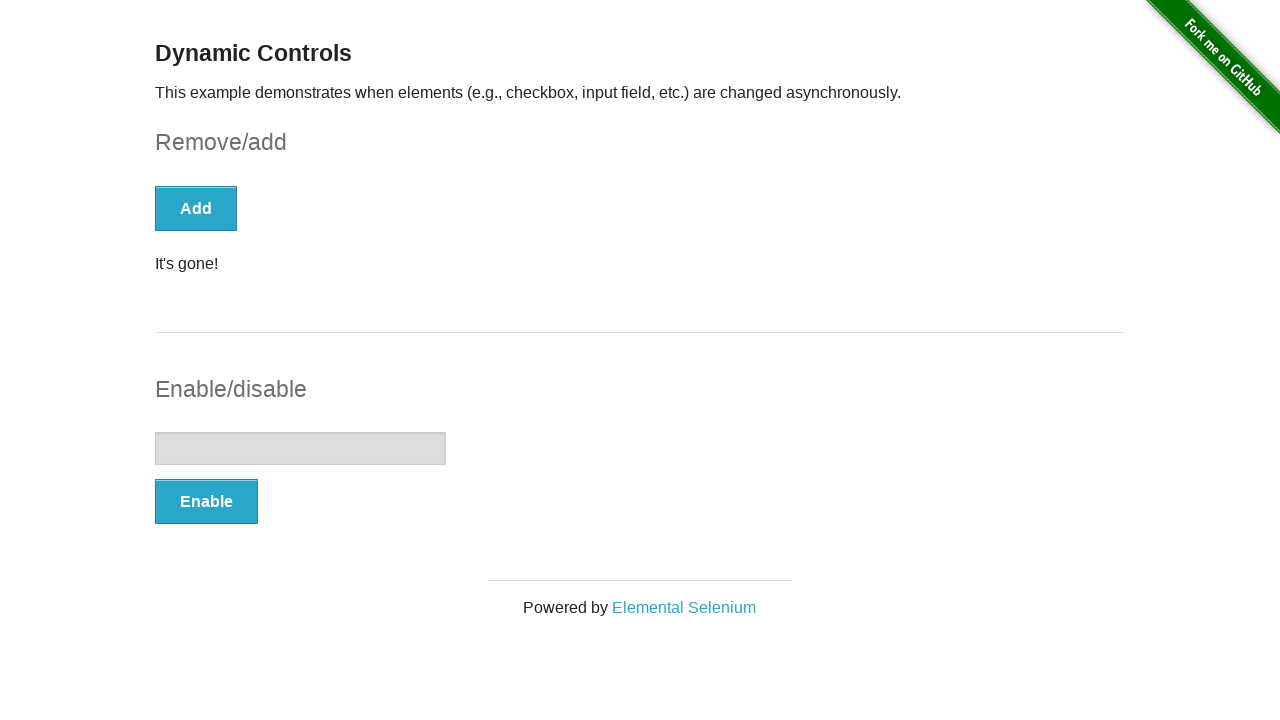

Verified "It's gone!" message is visible
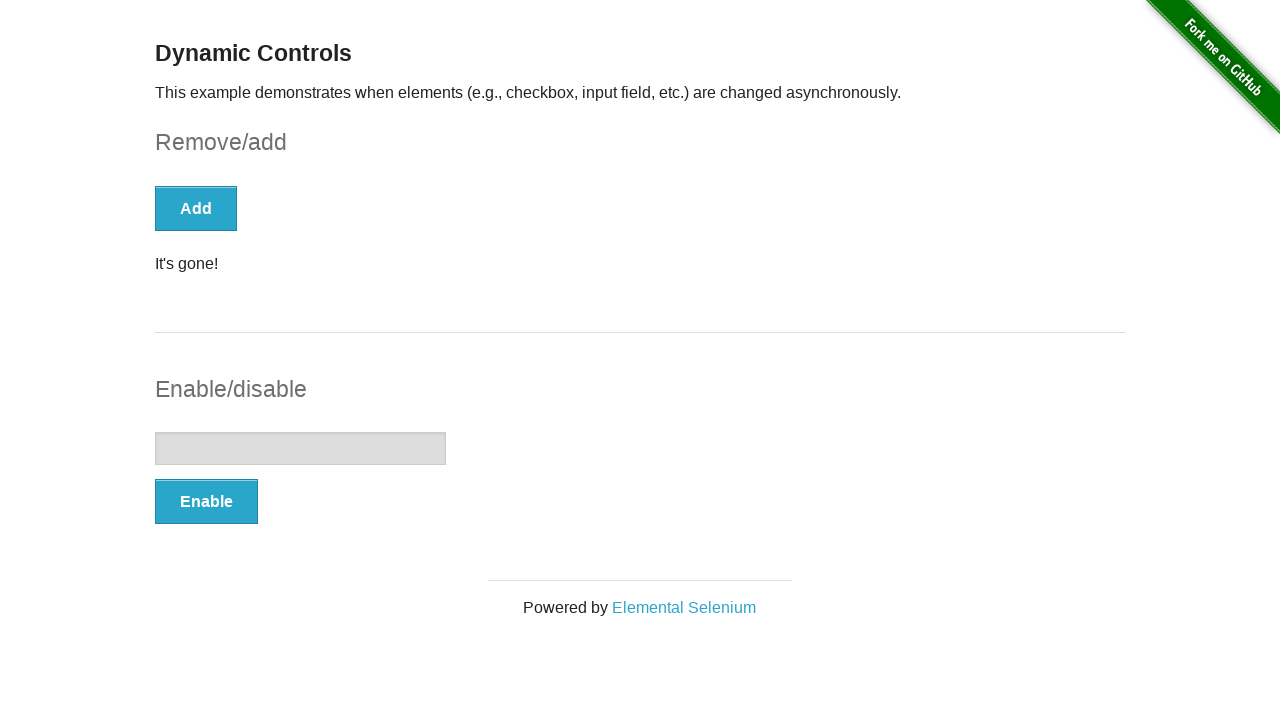

Clicked Add button at (196, 208) on xpath=//button[text()='Add']
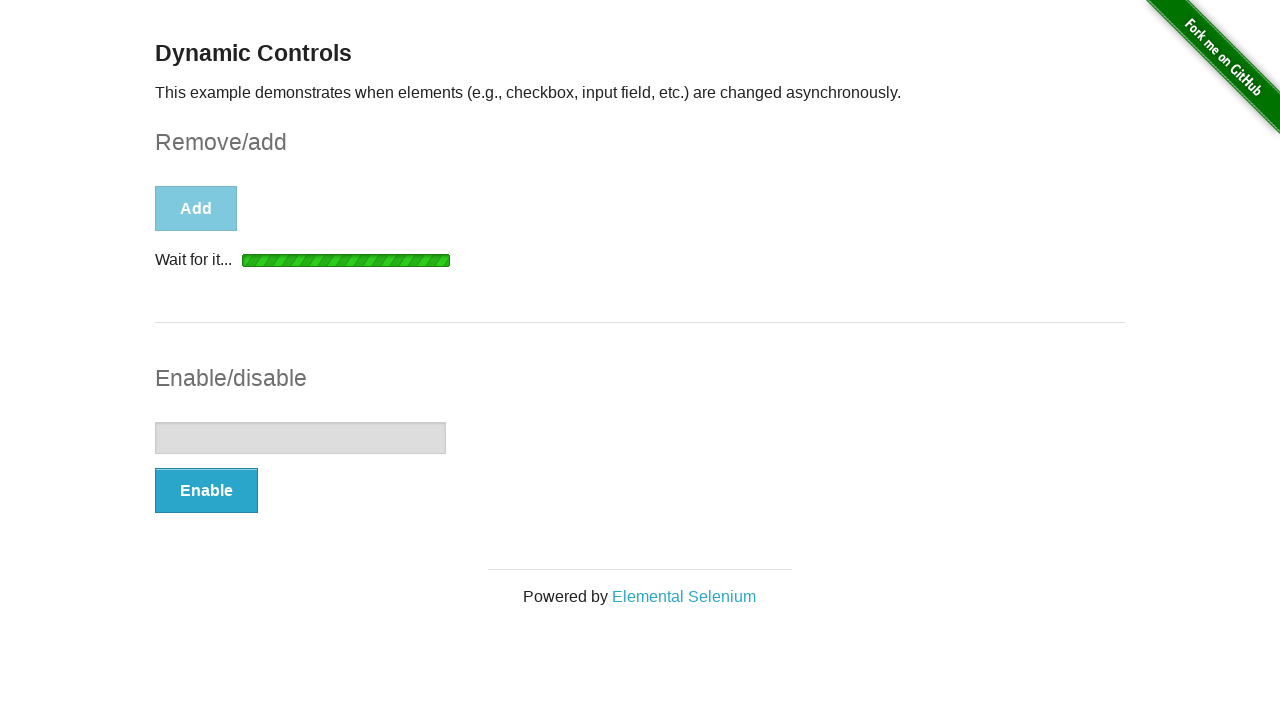

Waited for and located "It's back!" message
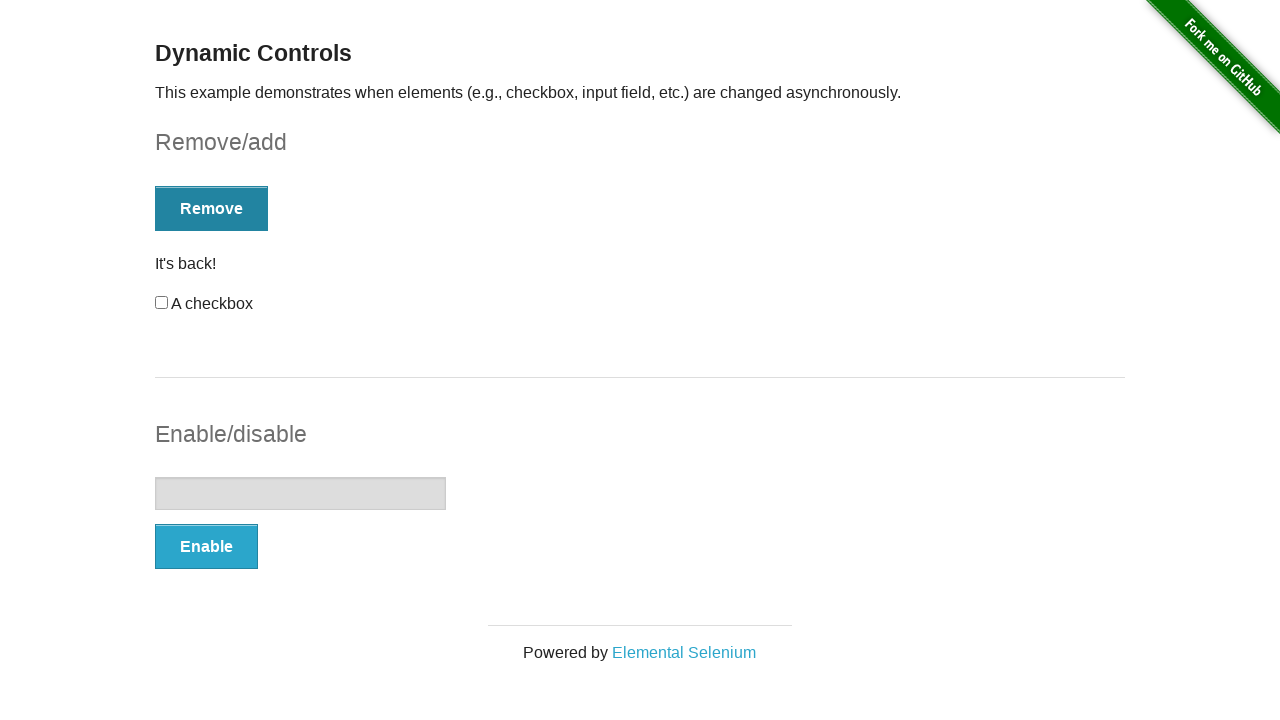

Verified "It's back!" message is visible
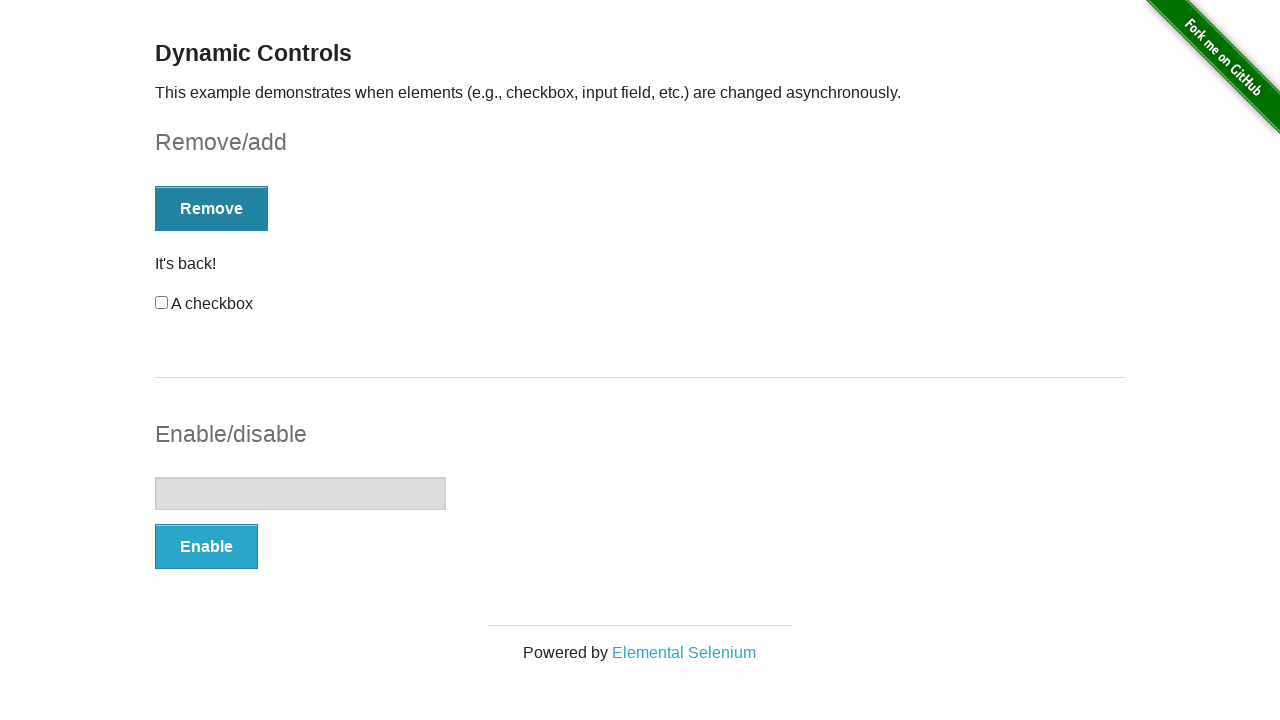

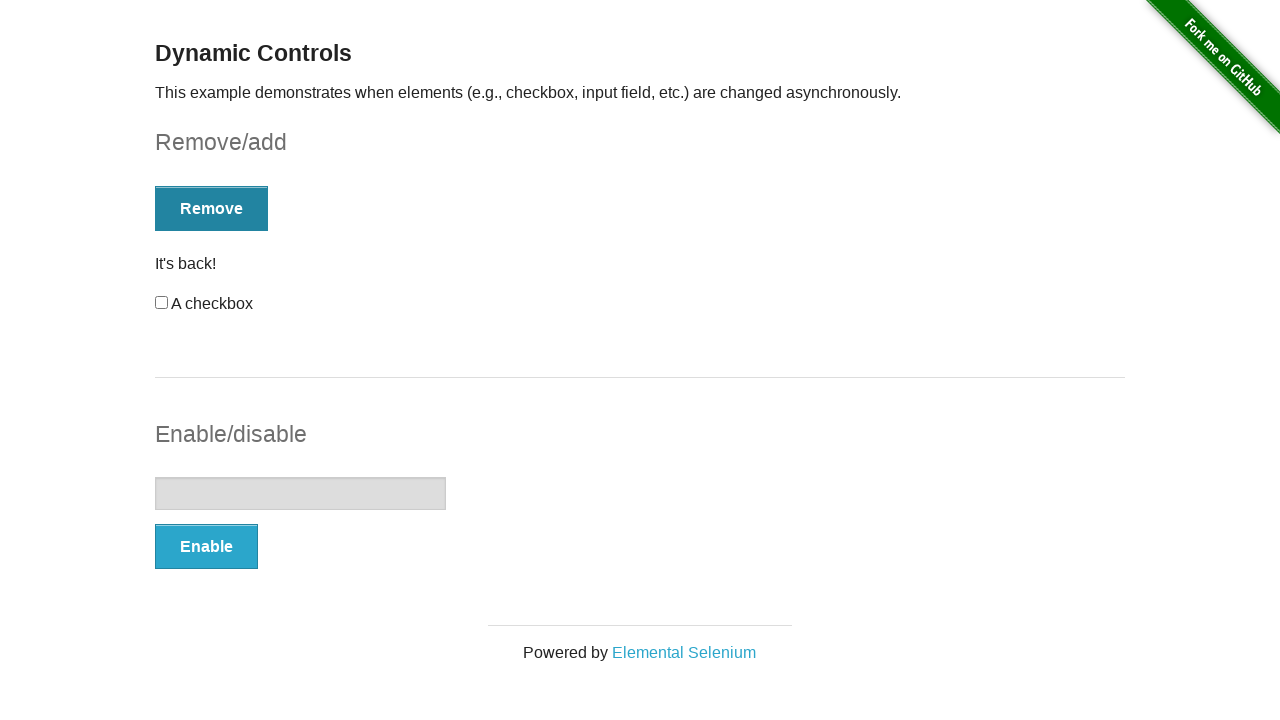